Demonstrates Playwright's relative locators (left-of, right-of, above, below) by interacting with a practice page - clicking checkboxes to the left of user names and locating elements relative to other elements.

Starting URL: https://selectorshub.com/xpath-practice-page/

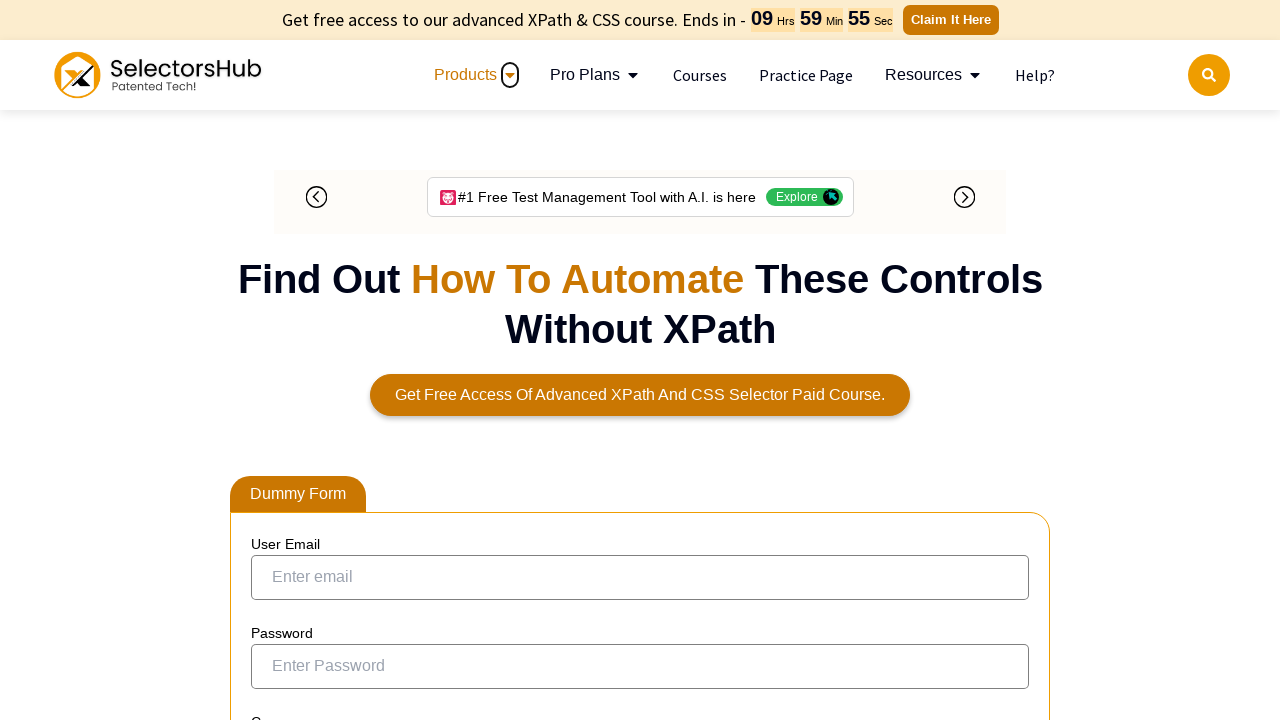

Navigated to XPath practice page
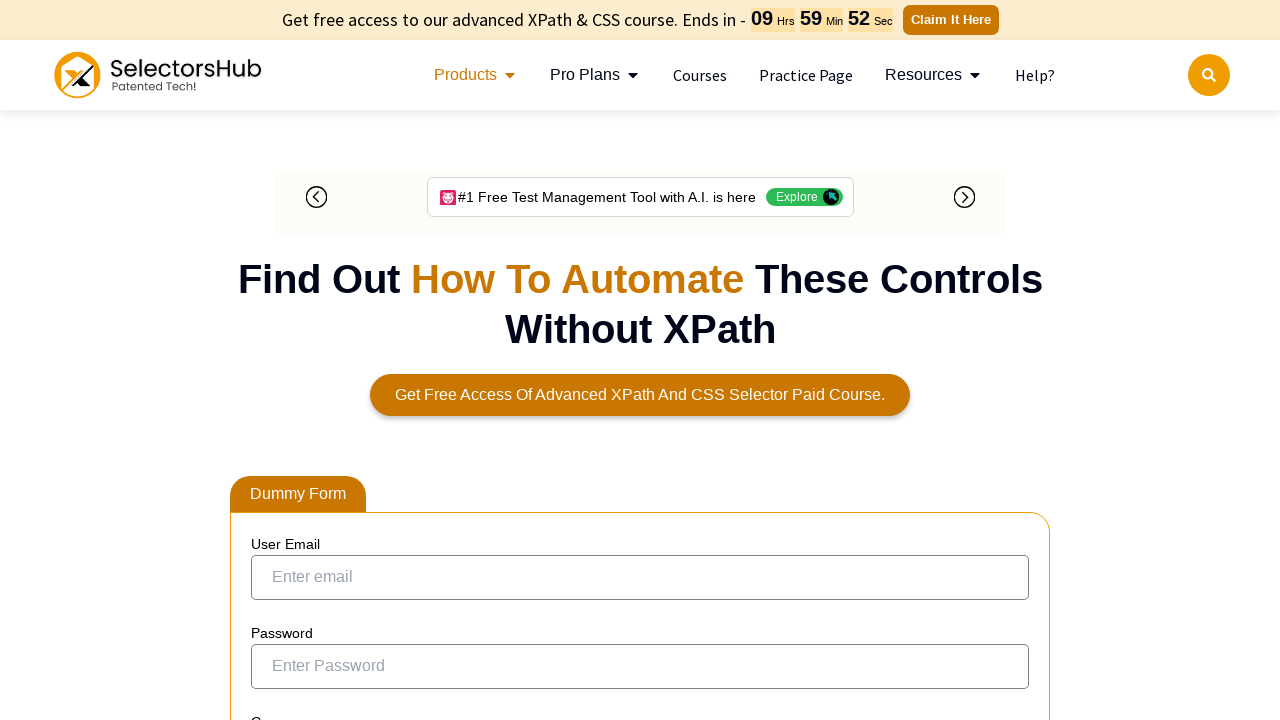

Clicked checkbox to the left of Joe.Root using left-of relative locator at (274, 360) on td:left-of(:text('Joe.Root')) >> nth=0
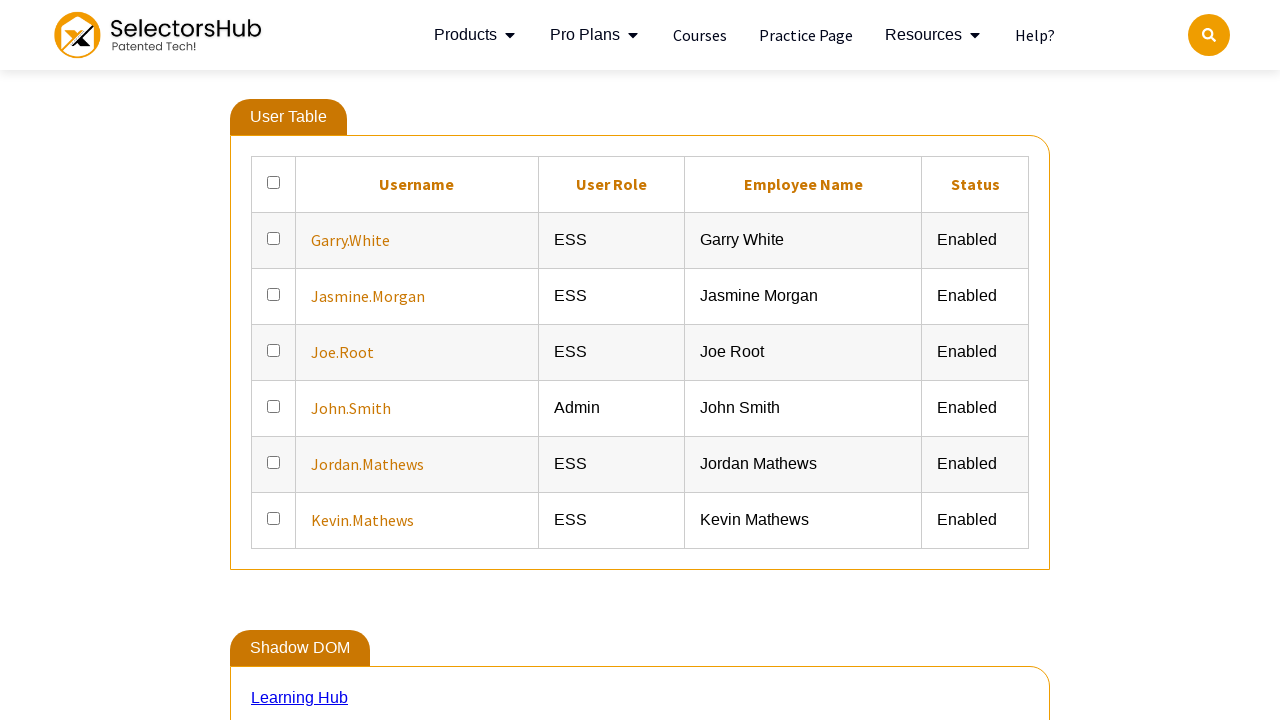

Clicked checkbox to the left of Kevin.Mathews using left-of relative locator at (274, 520) on td:left-of(:text('Kevin.Mathews')) >> nth=0
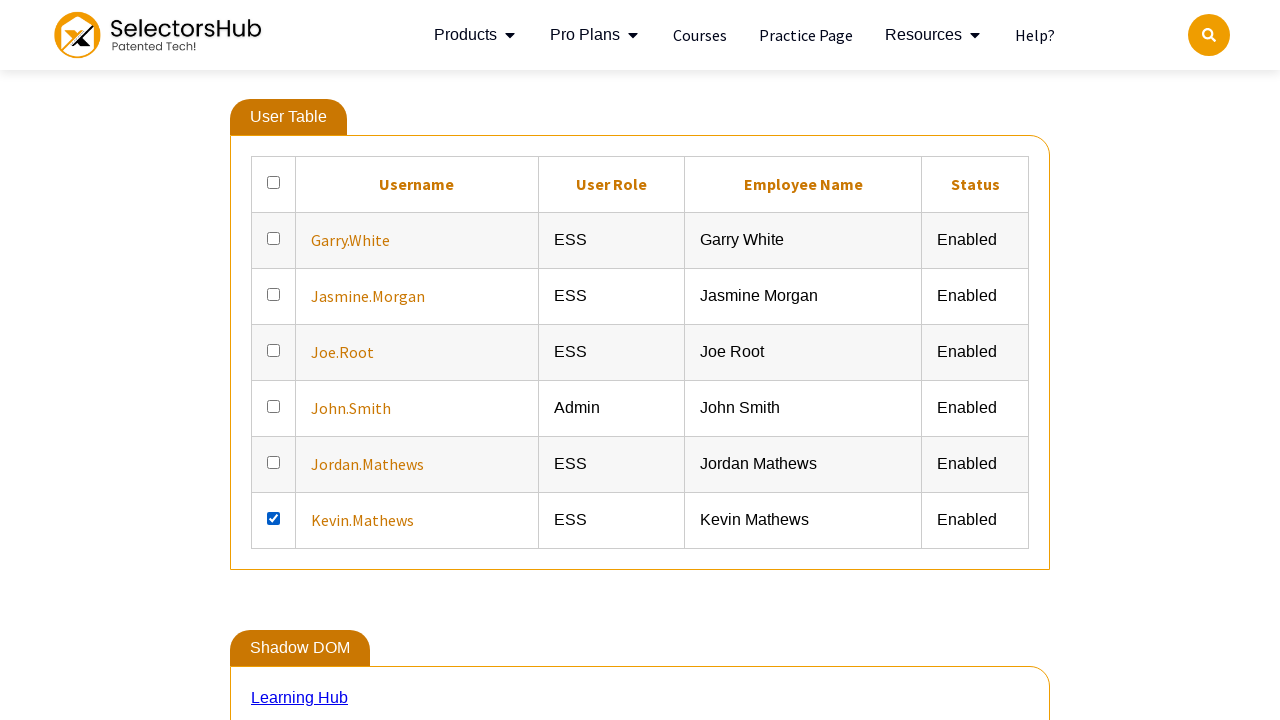

Located role cell to the right of Jasmine.Morgan using right-of relative locator
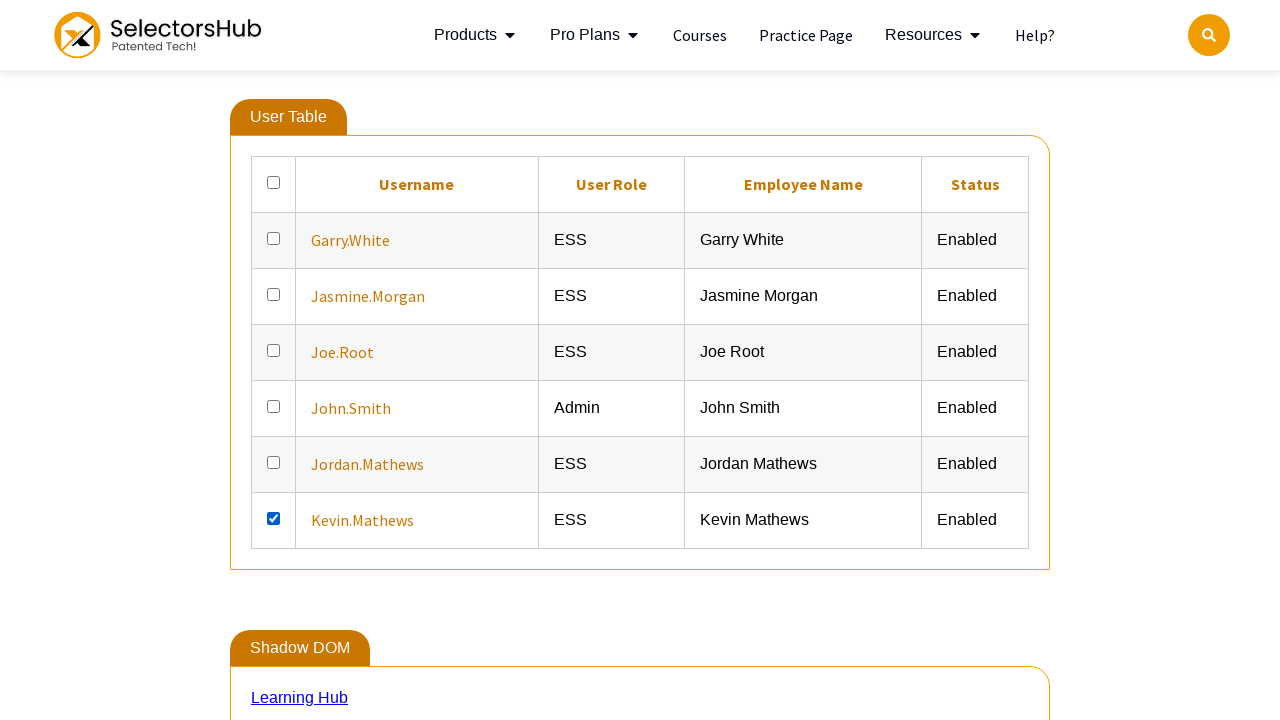

Located role cell to the right of John.Smith using right-of relative locator
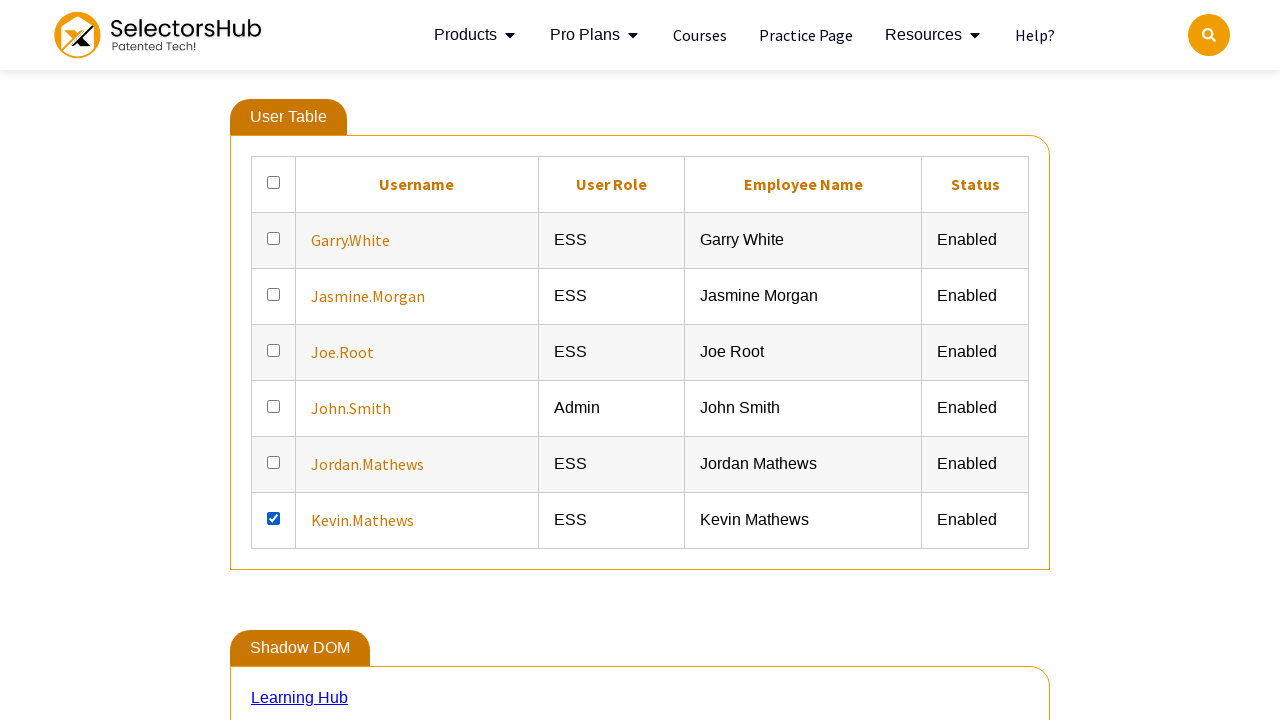

Located link element above Joe.Root using above relative locator
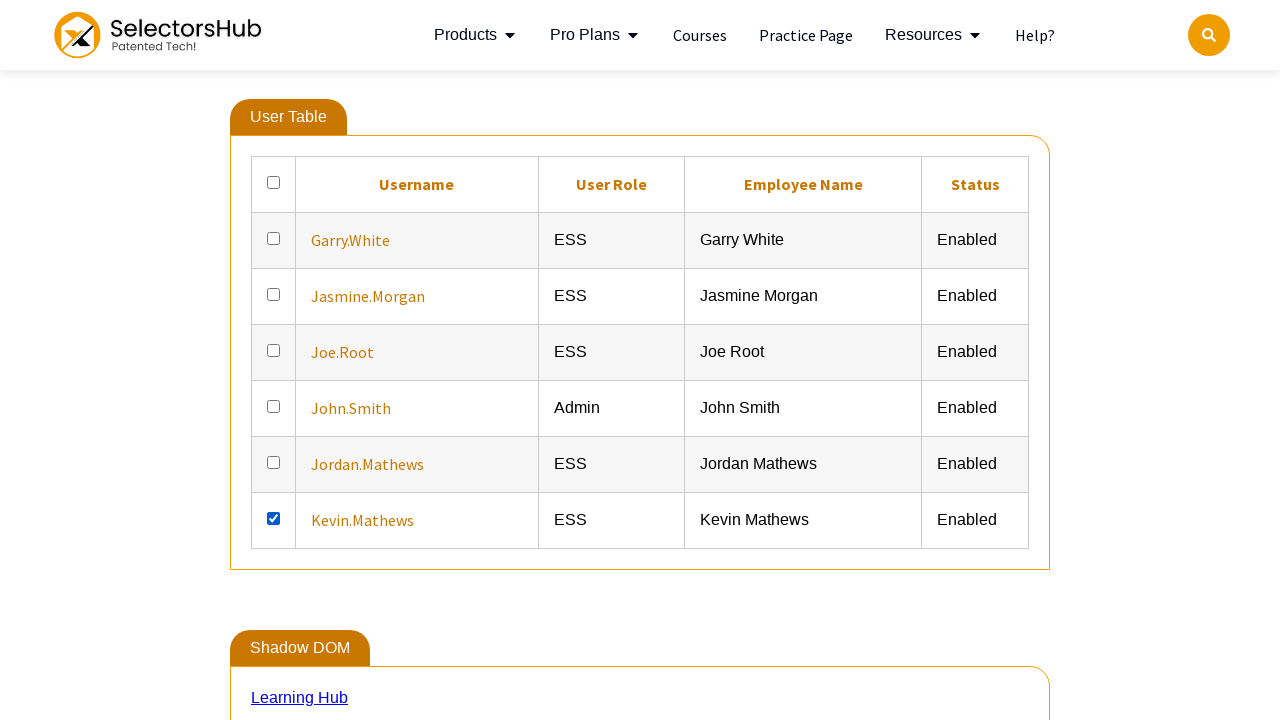

Located link element above Jasmine.Morgan using above relative locator
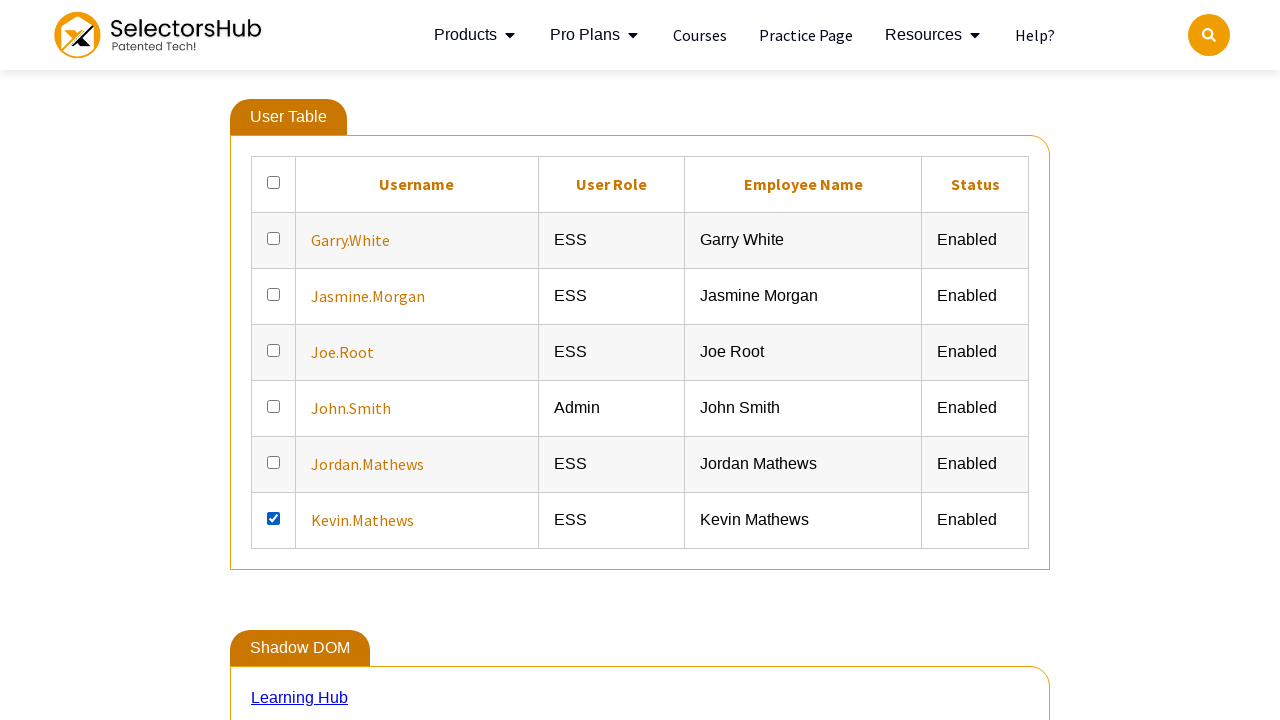

Located link element below Garry.White using below relative locator
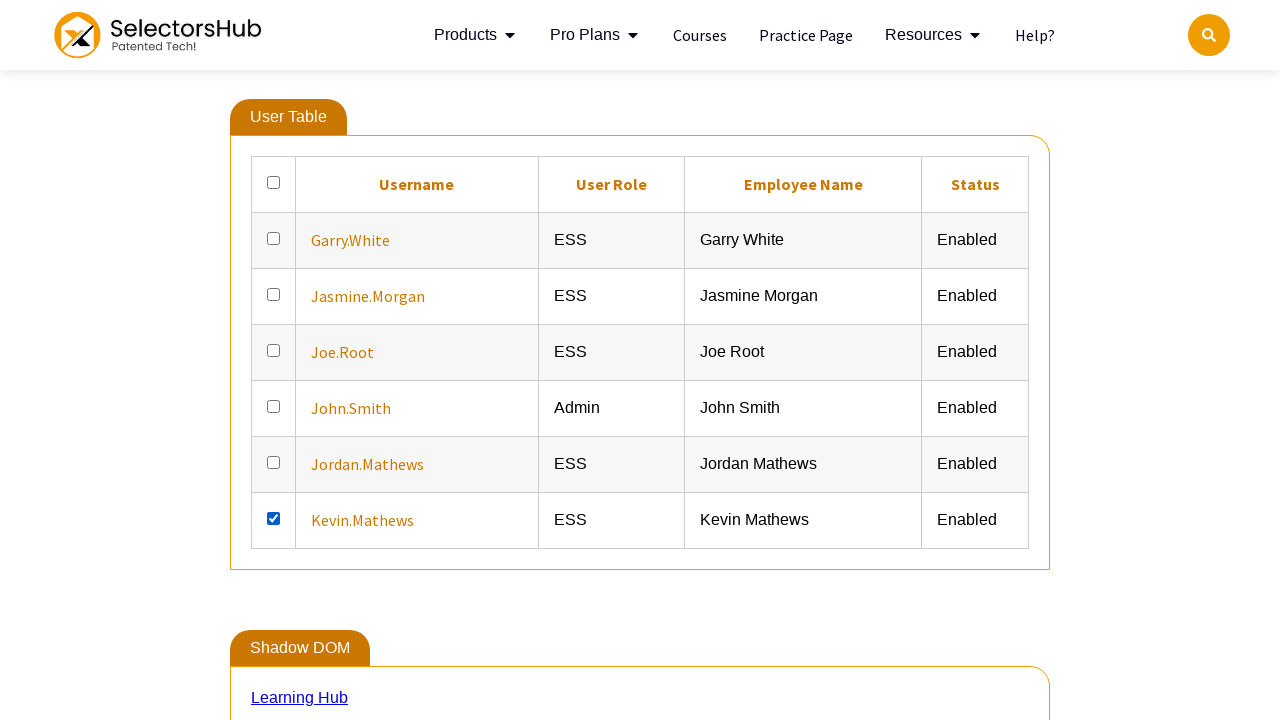

Located link element below Jordan.Mathews using below relative locator
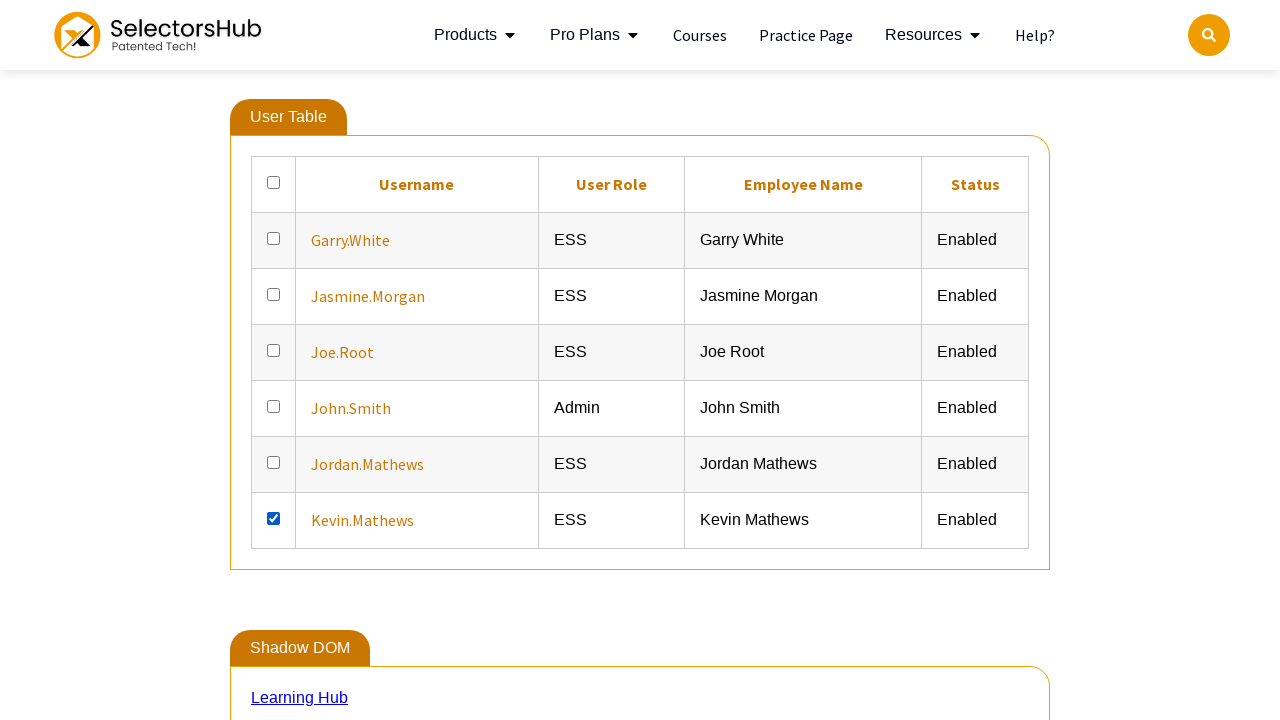

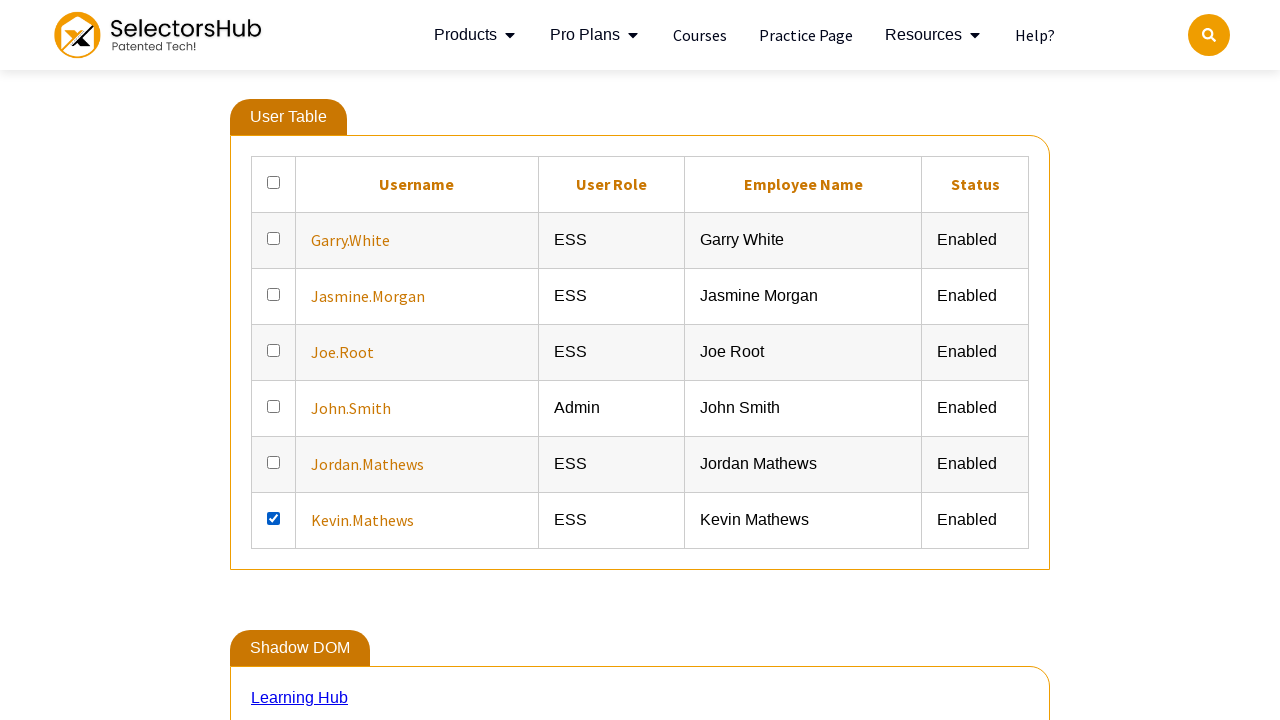